Tests various page scrolling techniques including scrolling by pixels, to specific elements, to the bottom and back to the top of the page

Starting URL: https://testautomationpractice.blogspot.com/

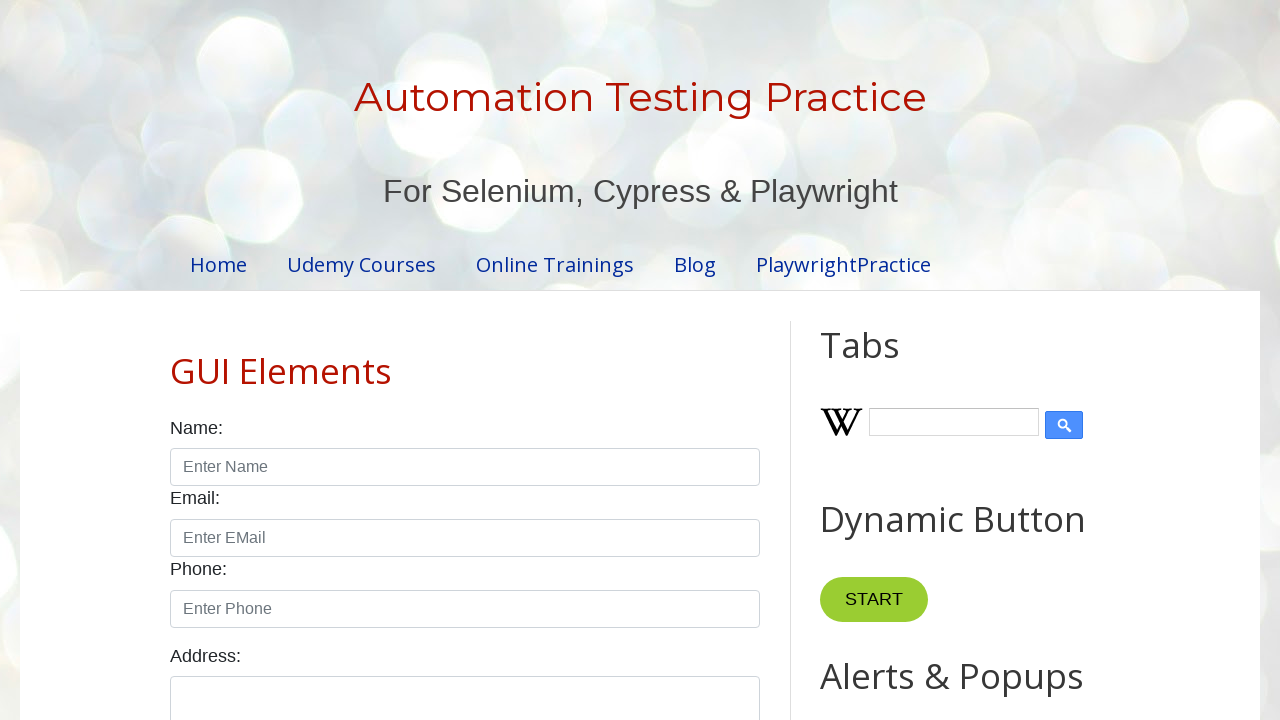

Scrolled page down by 850 pixels
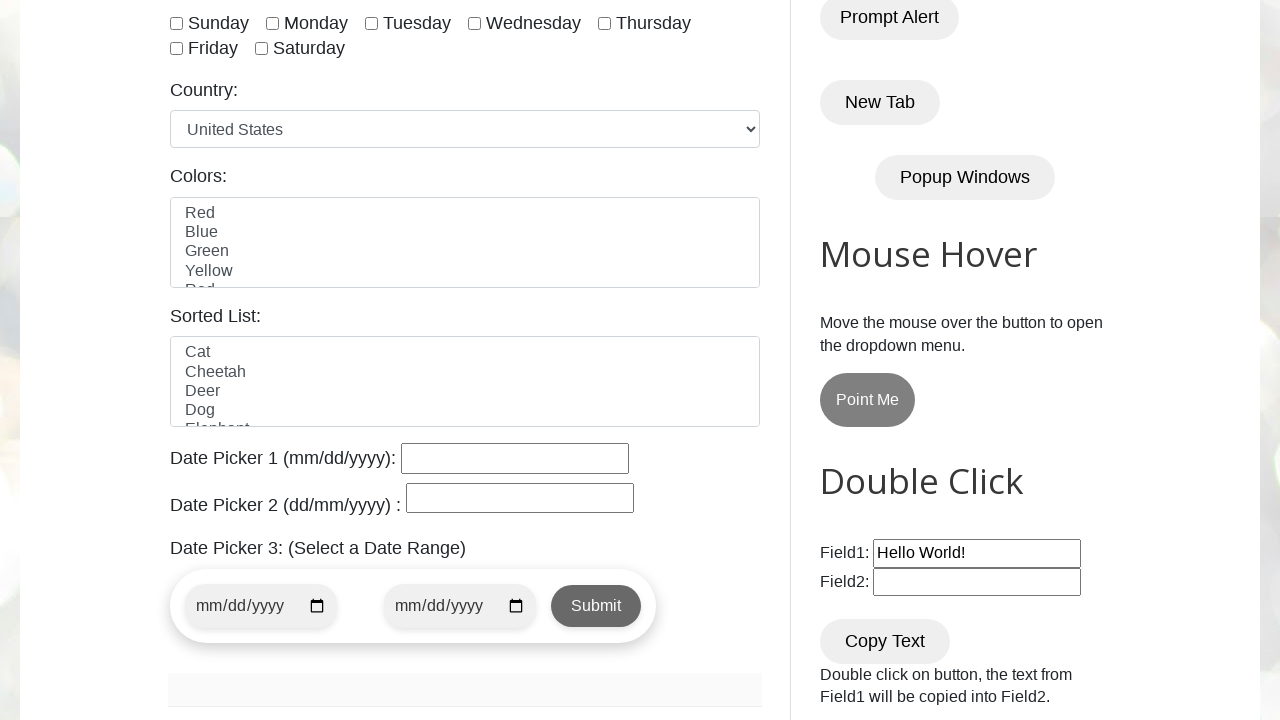

Retrieved current scroll position: 850 pixels
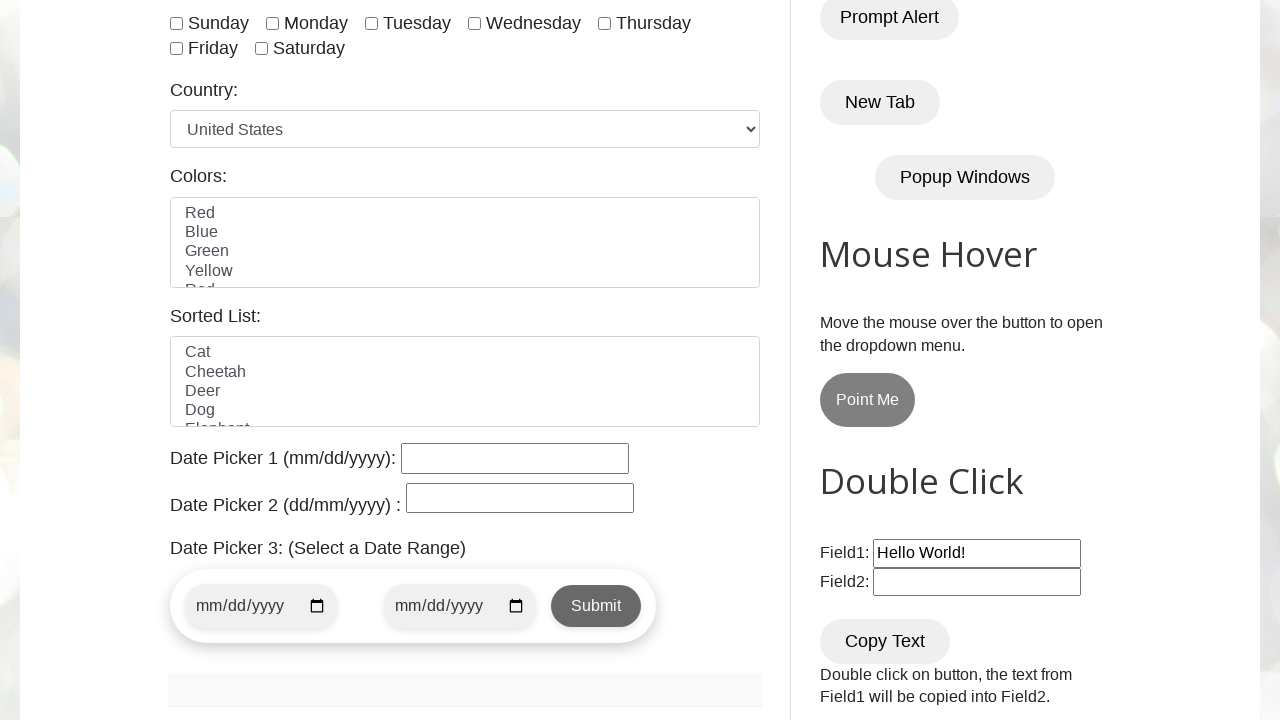

Located Static Web Table heading element
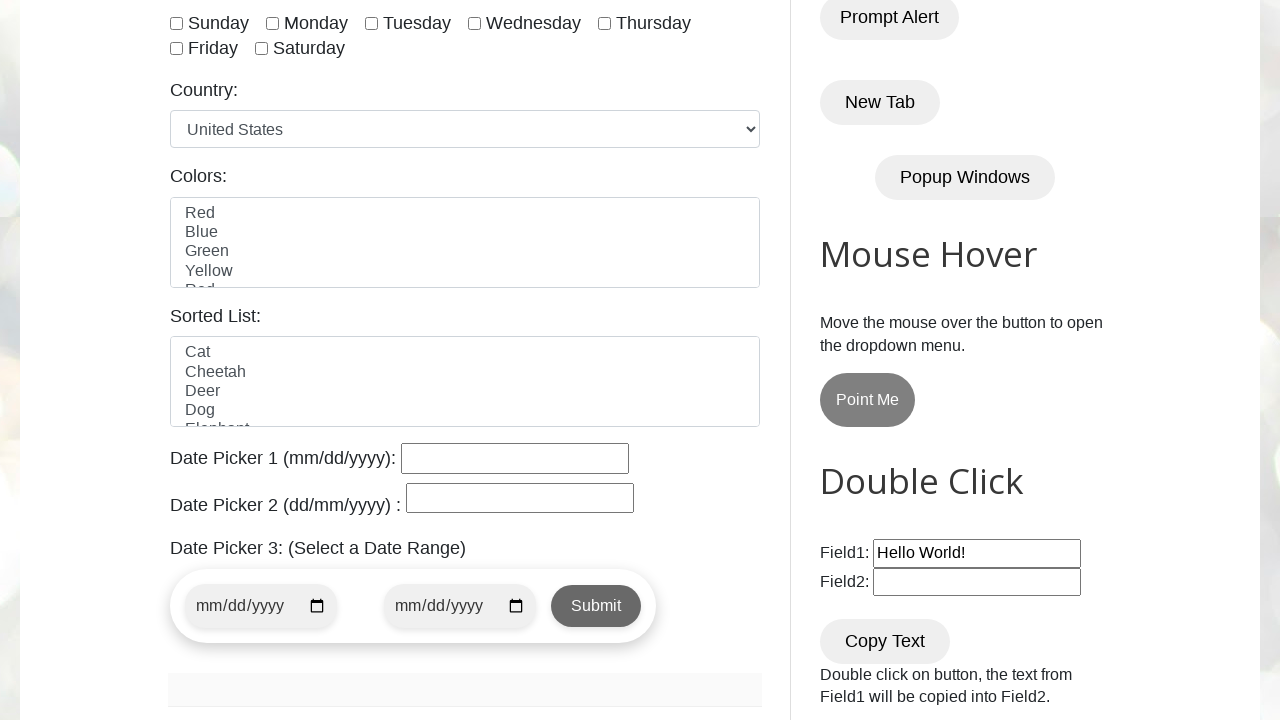

Scrolled to Static Web Table heading element
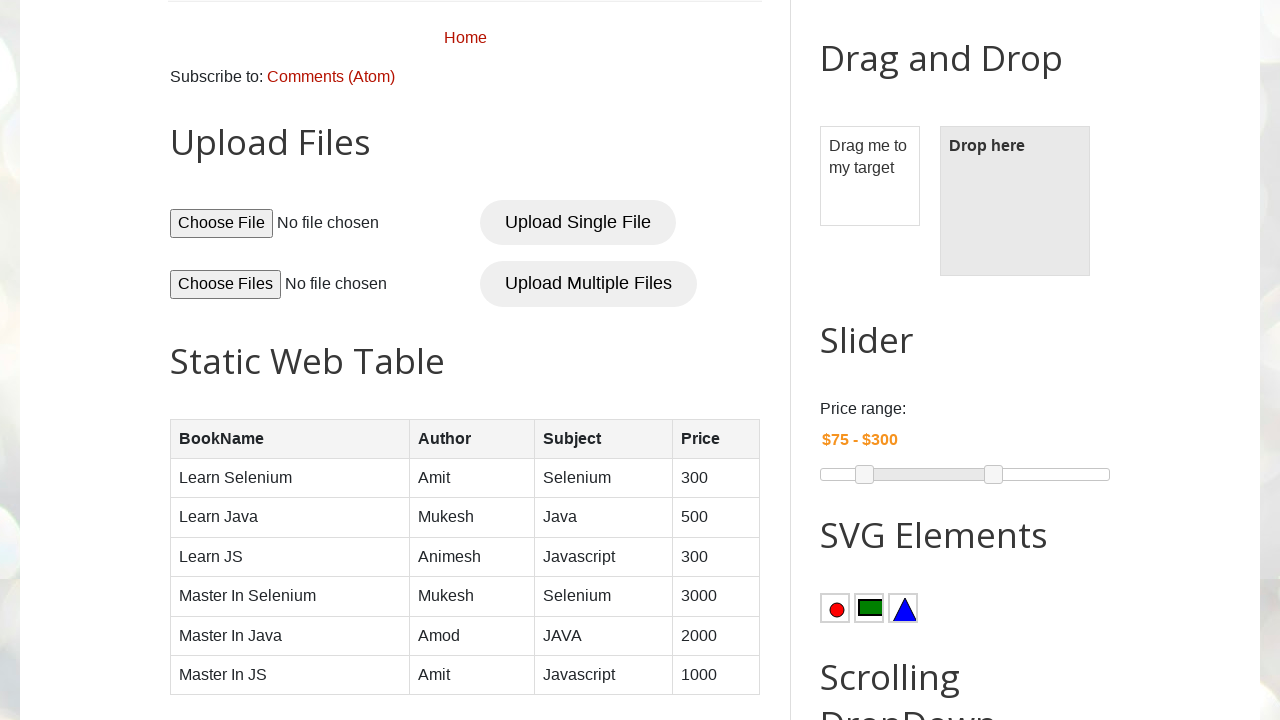

Scrolled to the bottom of the page
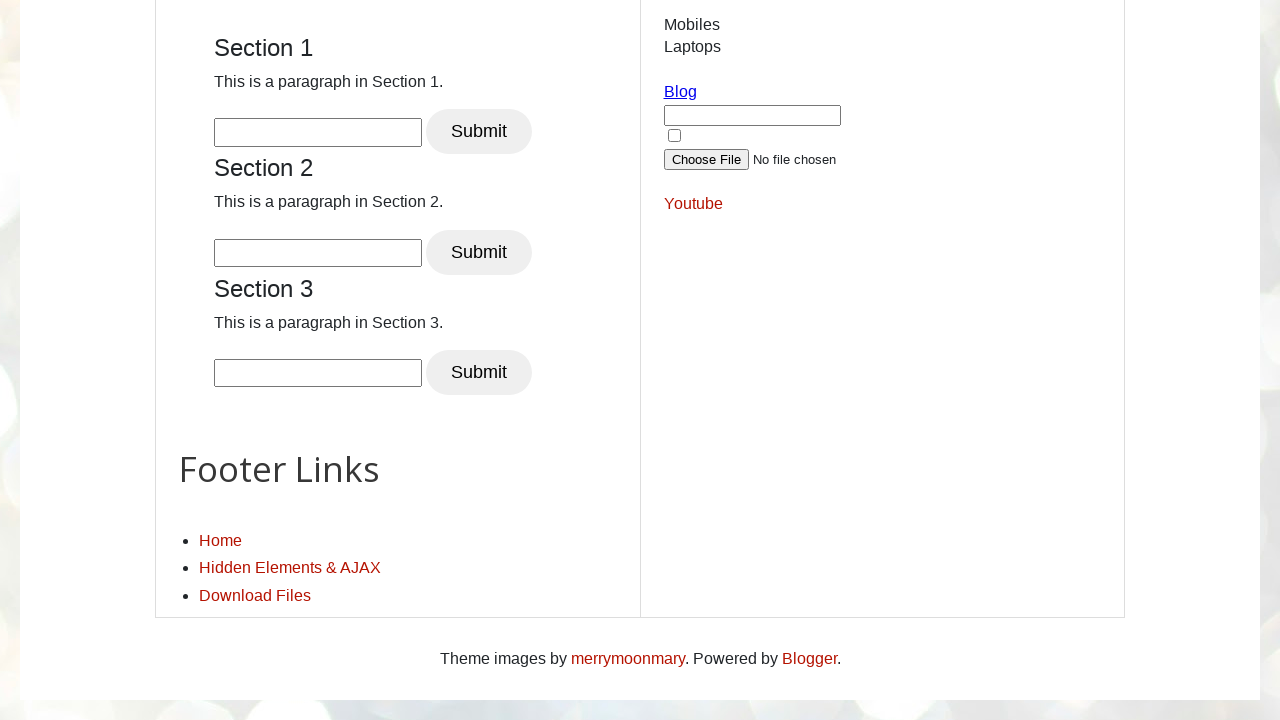

Retrieved bottom scroll position: 3362 pixels
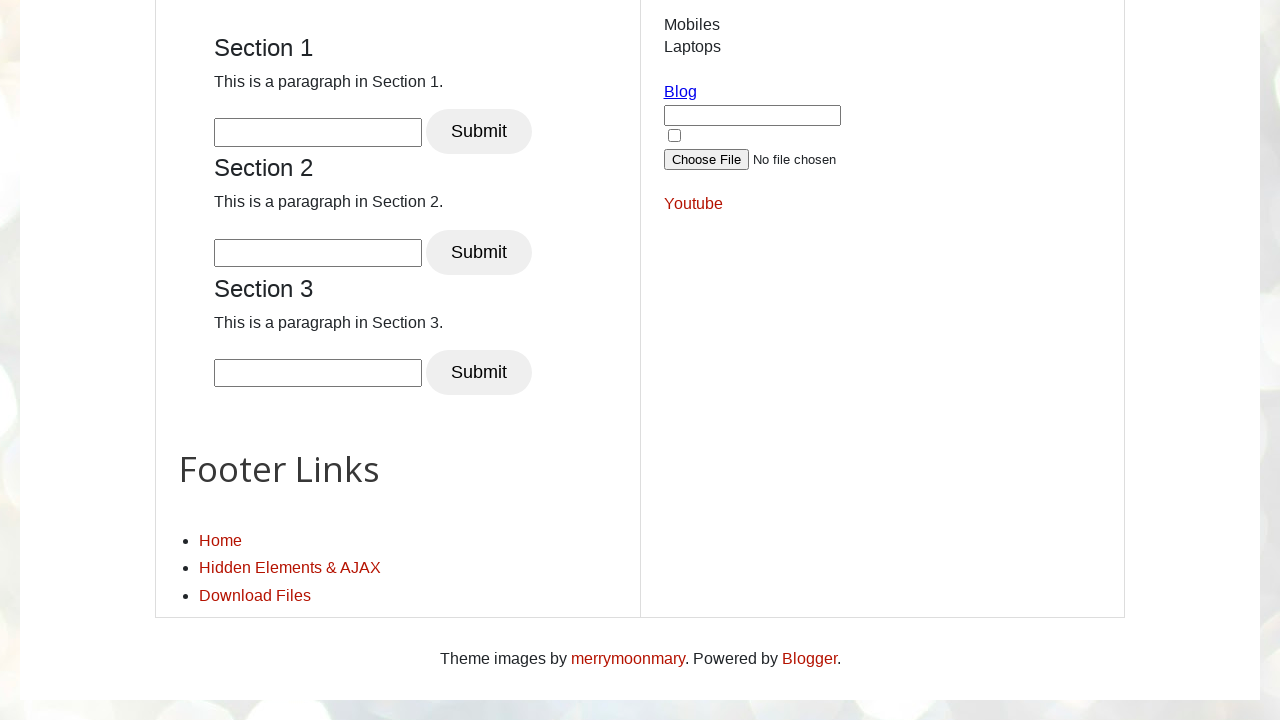

Scrolled back to the top of the page
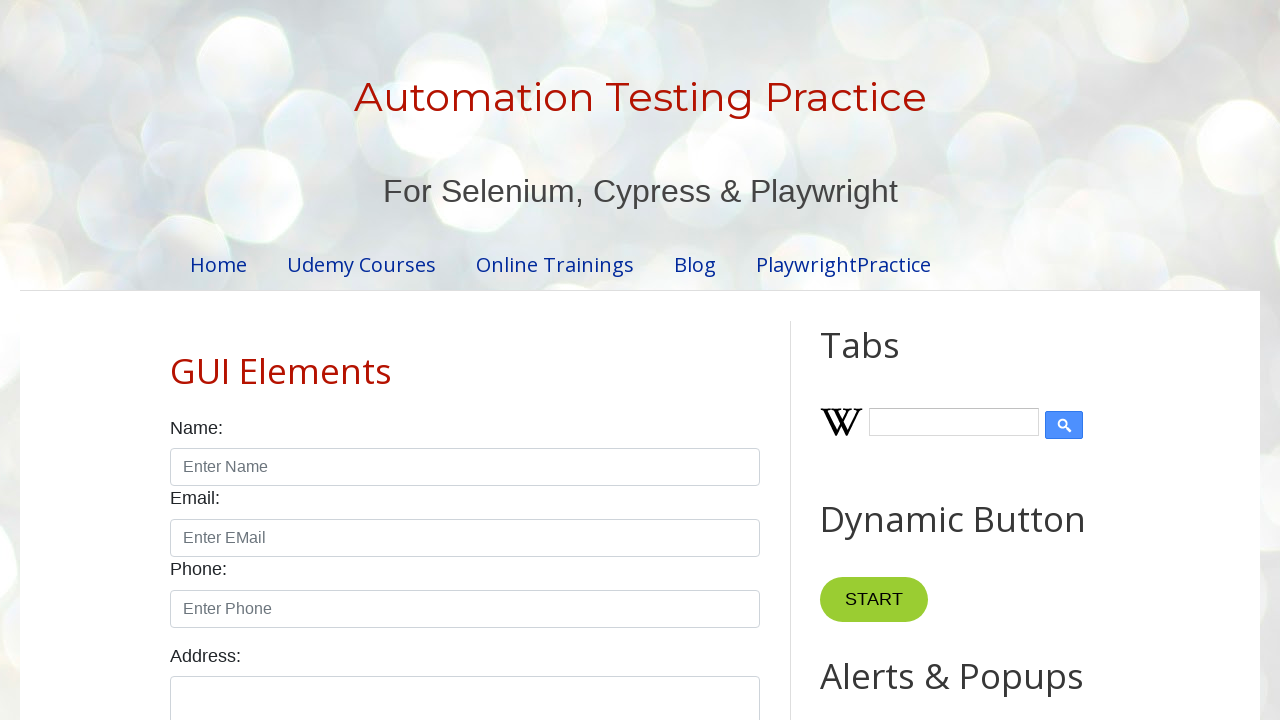

Retrieved top scroll position: 0 pixels
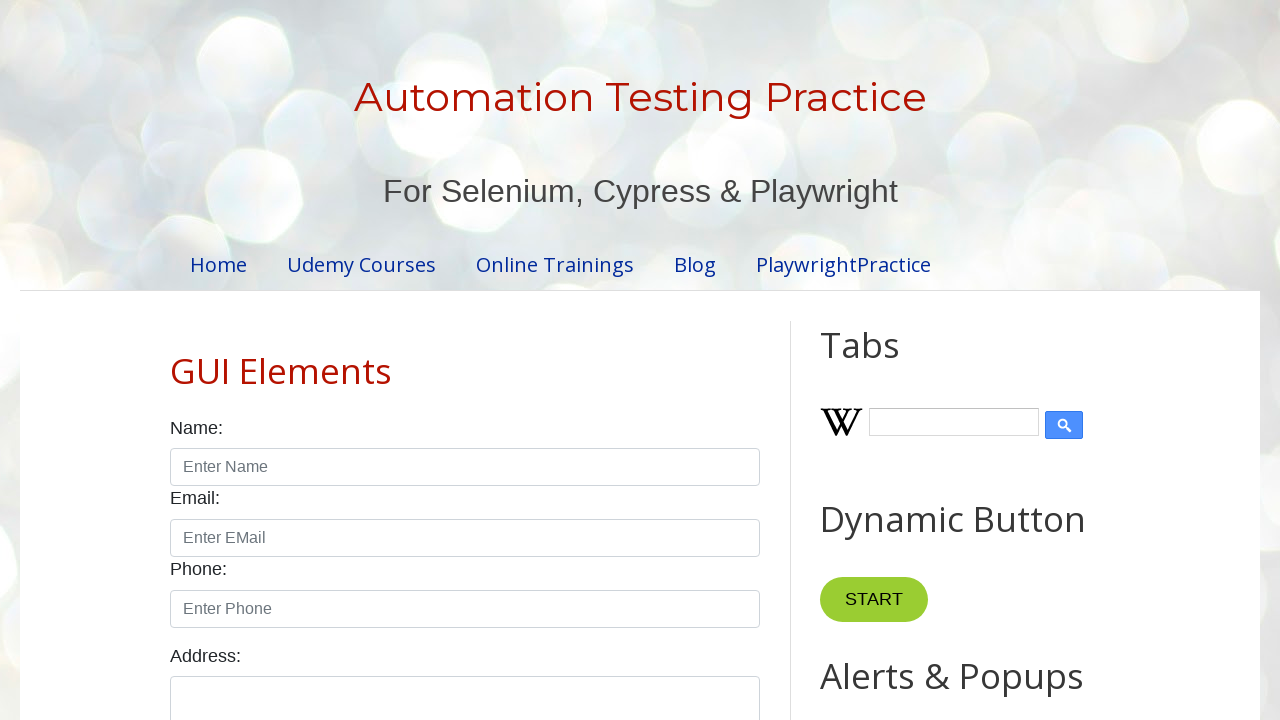

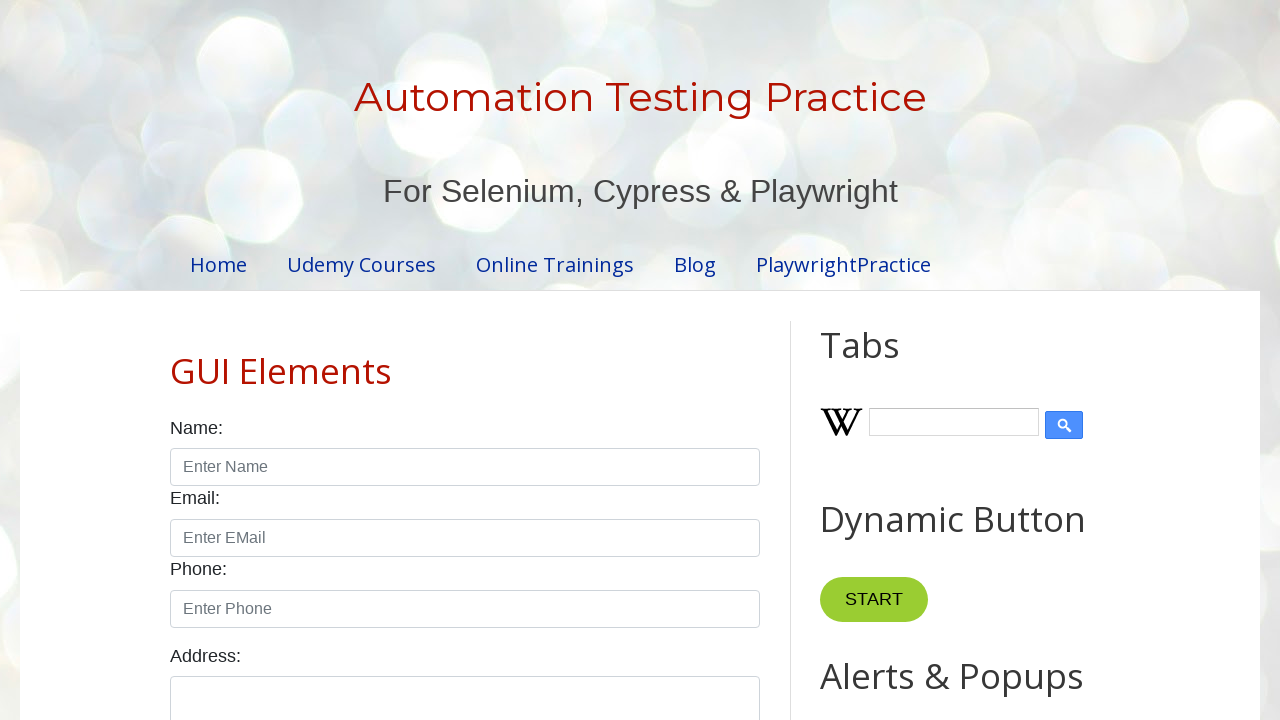